Tests the Auto Complete widget by typing multiple color names and a single color name in the respective input fields

Starting URL: https://demoqa.com/

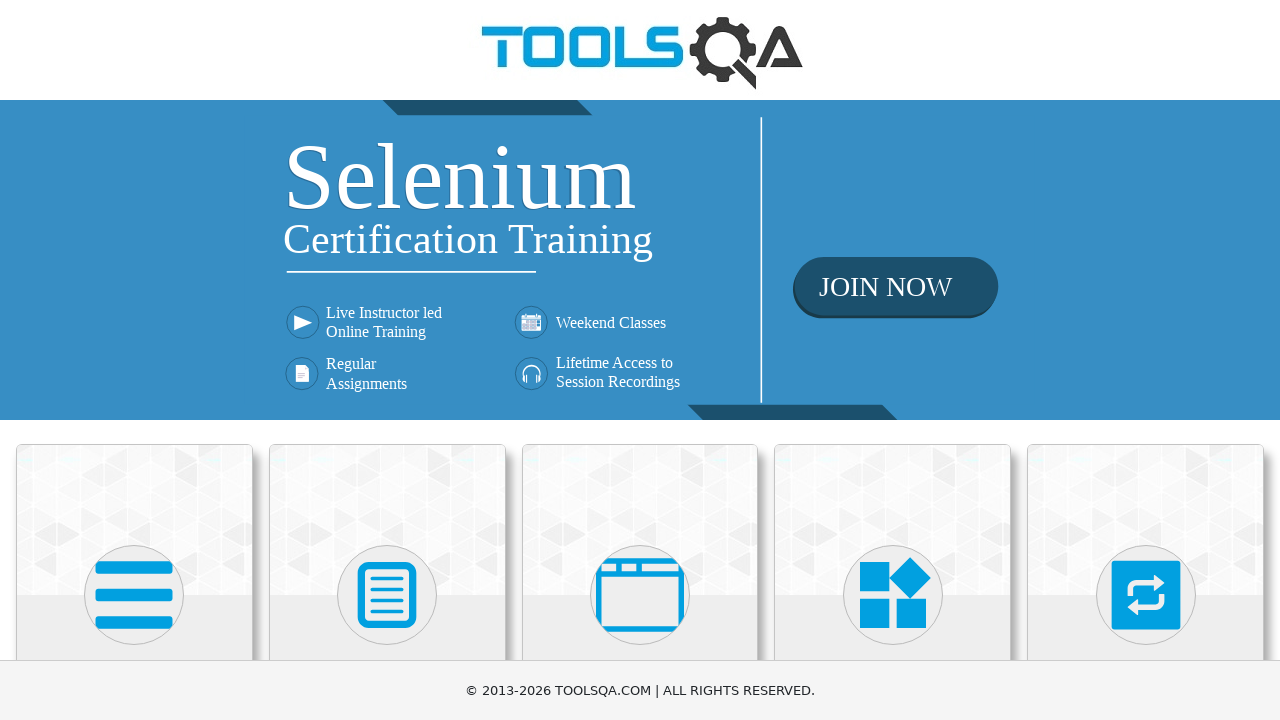

Clicked on Widgets menu item at (893, 360) on text=Widgets
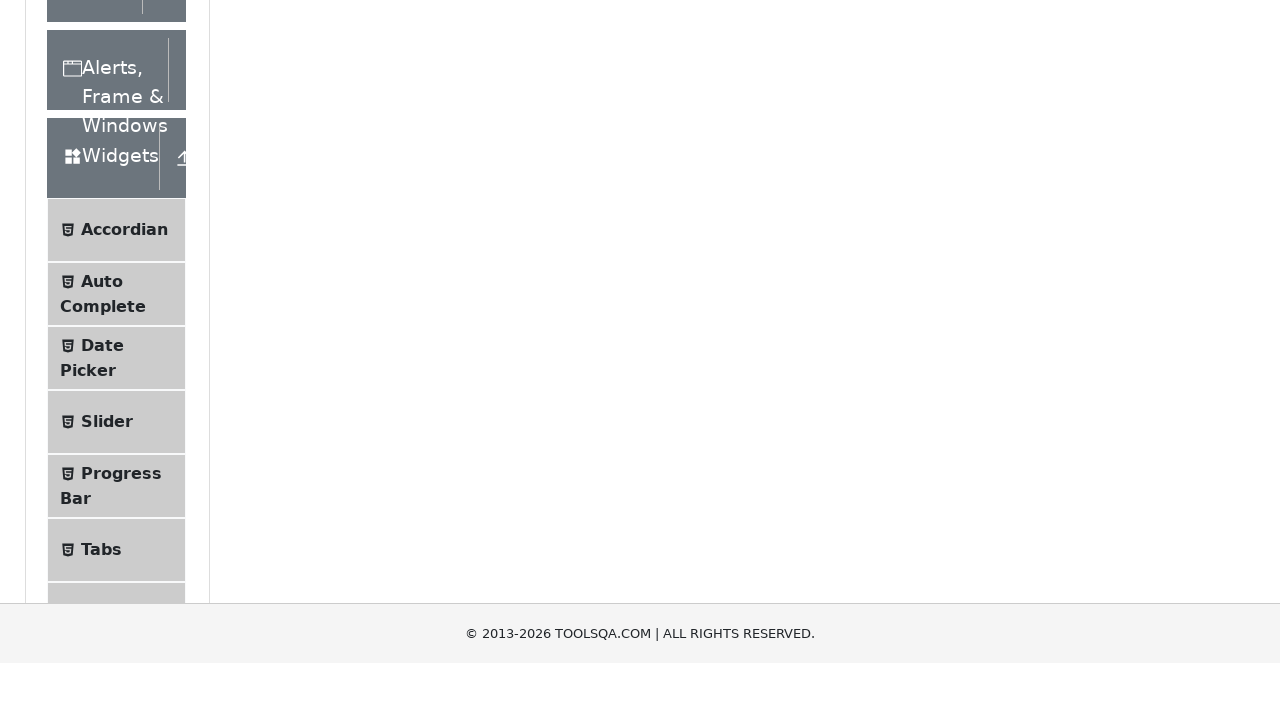

Clicked on Auto Complete submenu at (102, 576) on text=Auto Complete
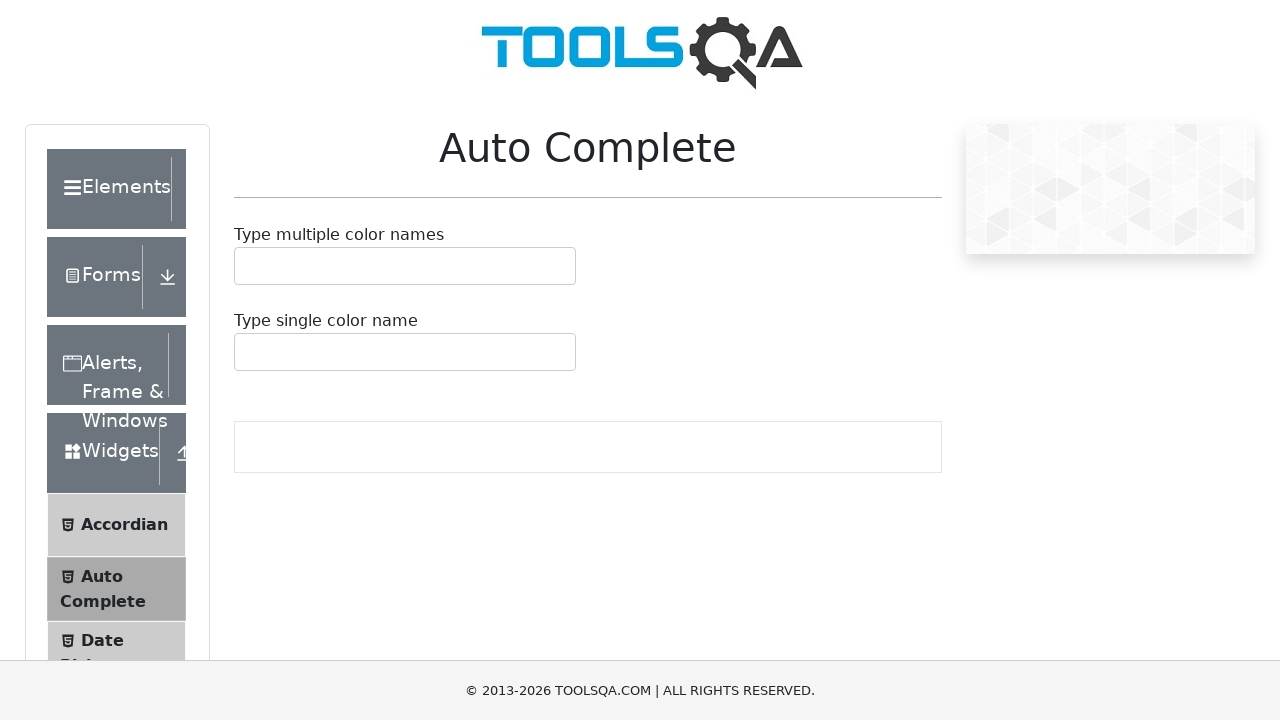

Auto Complete section loaded
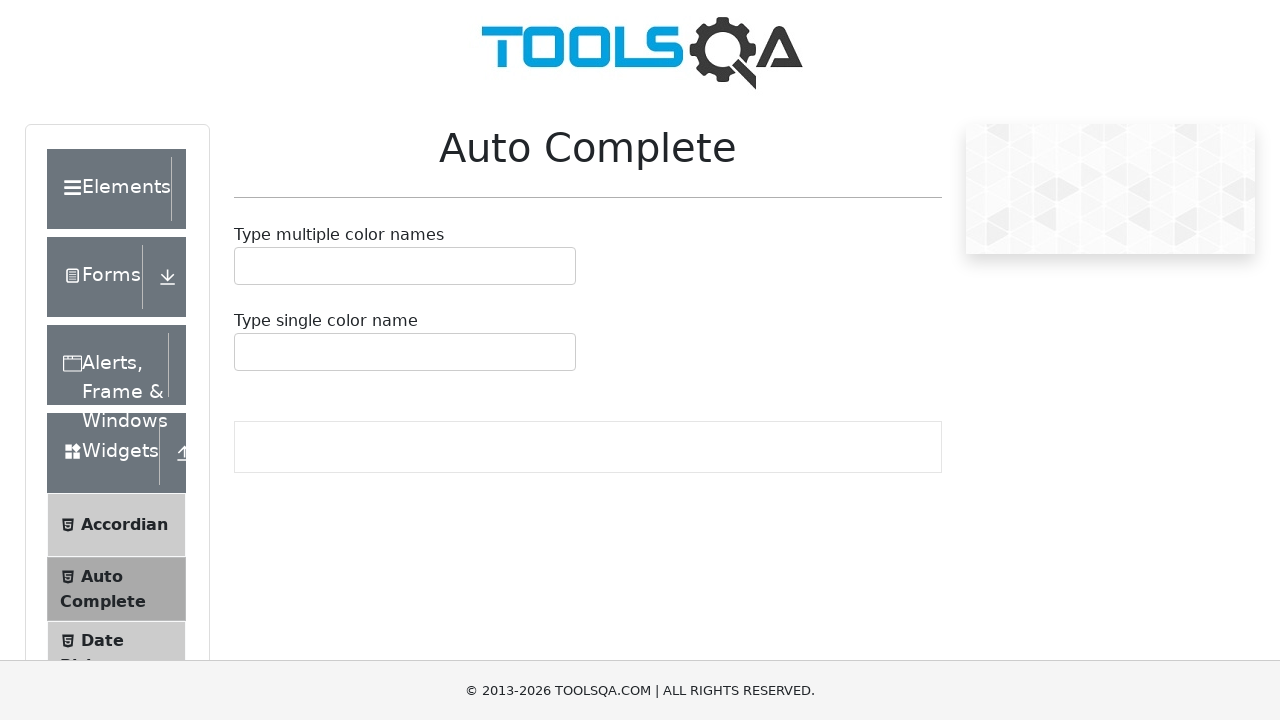

Filled multiple colors field with 'Red' on #autoCompleteMultipleInput
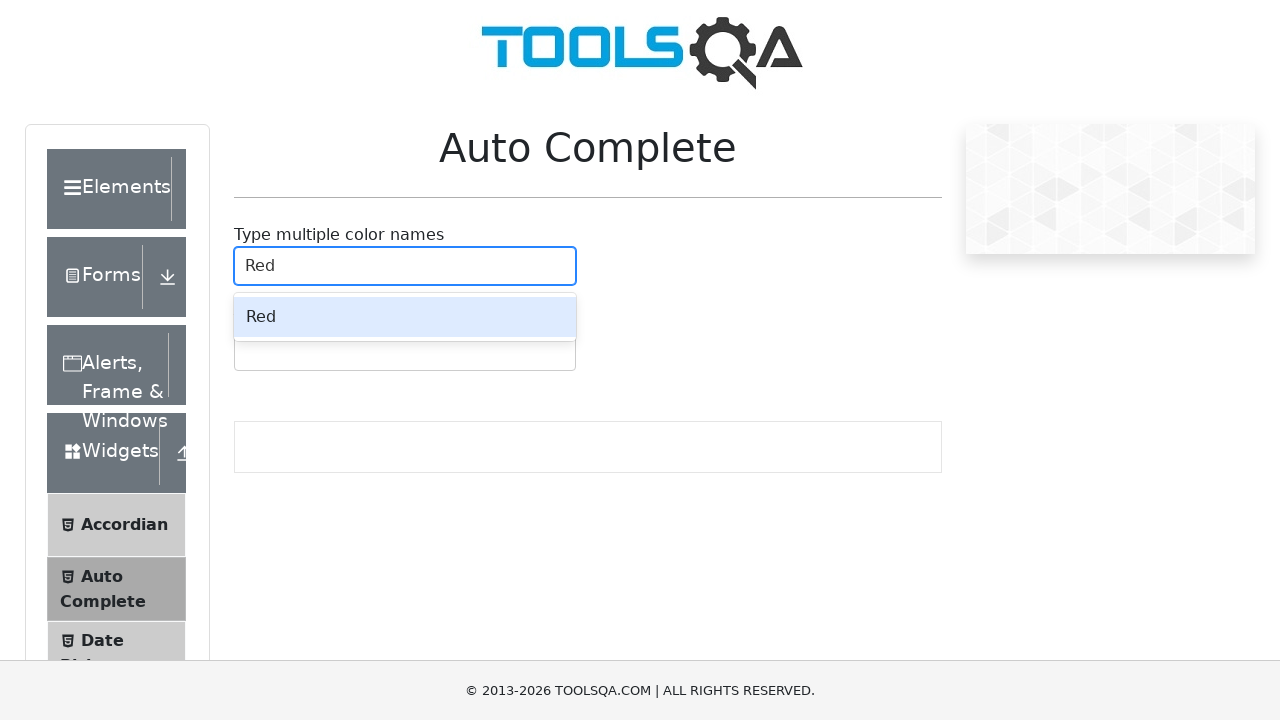

Pressed Enter to confirm 'Red'
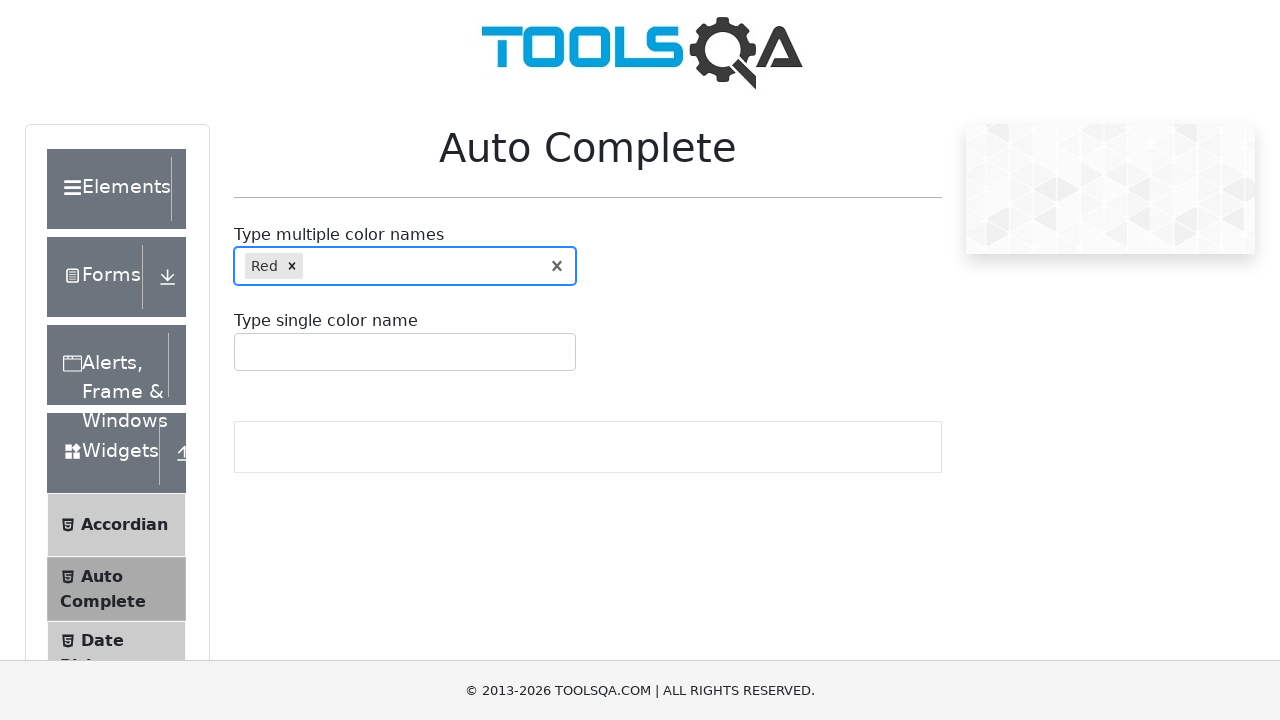

Filled multiple colors field with 'Green' on #autoCompleteMultipleInput
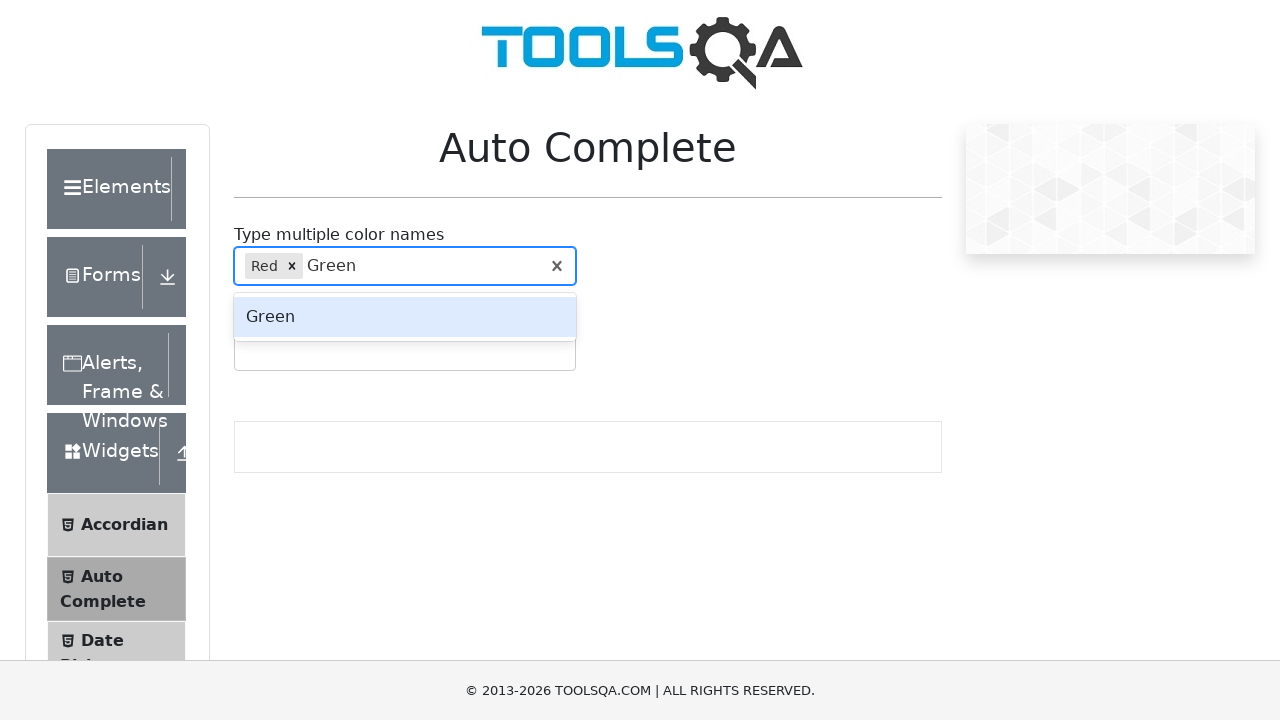

Pressed Enter to confirm 'Green'
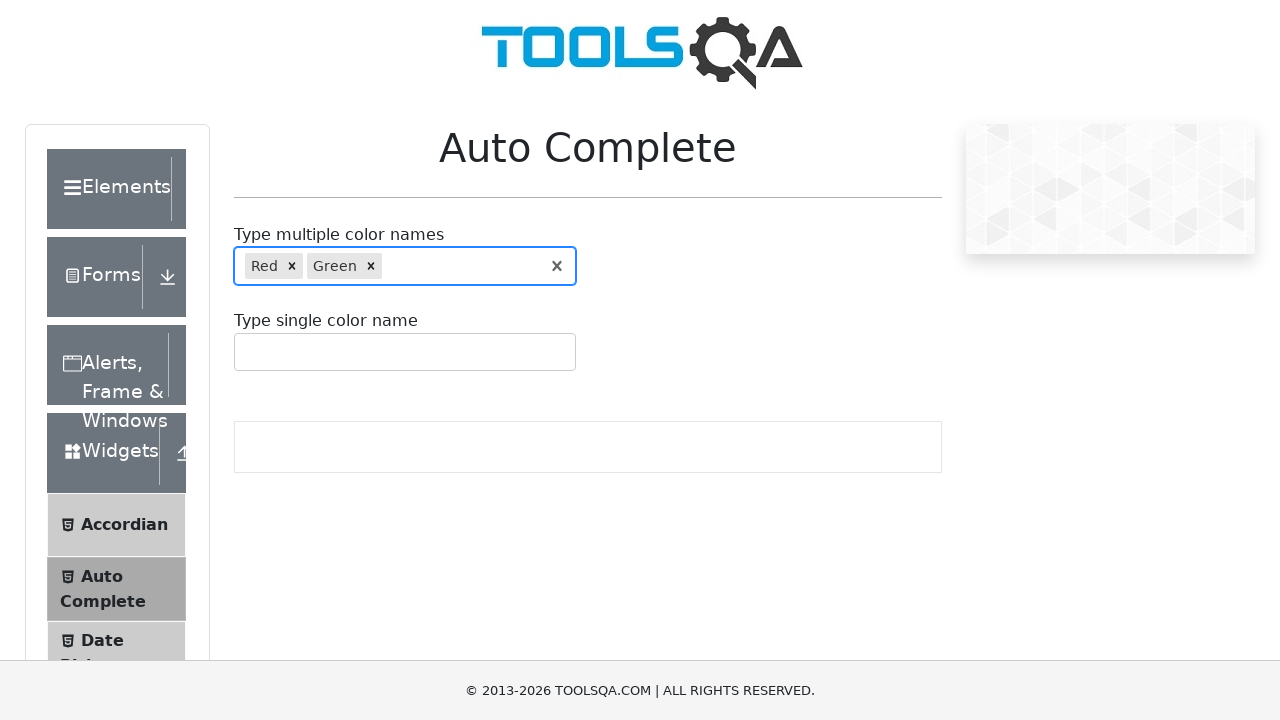

Filled single color field with 'Blue' on #autoCompleteSingleInput
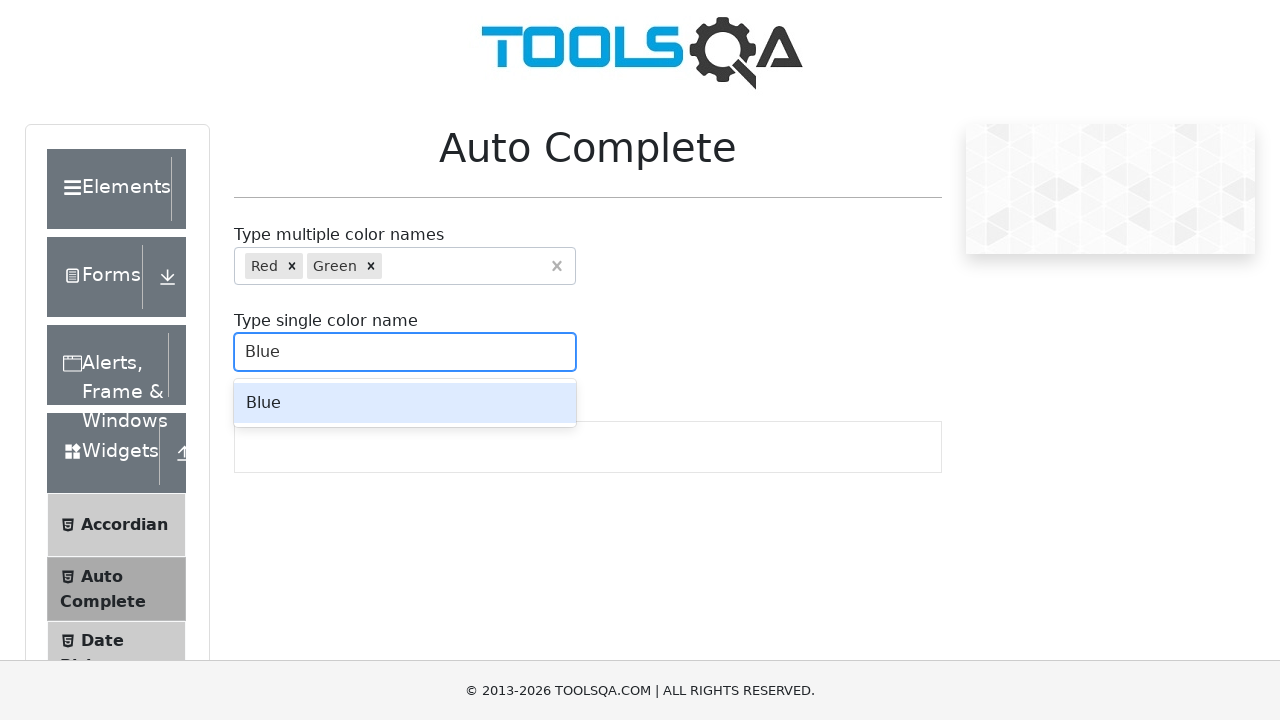

Pressed Enter to confirm 'Blue'
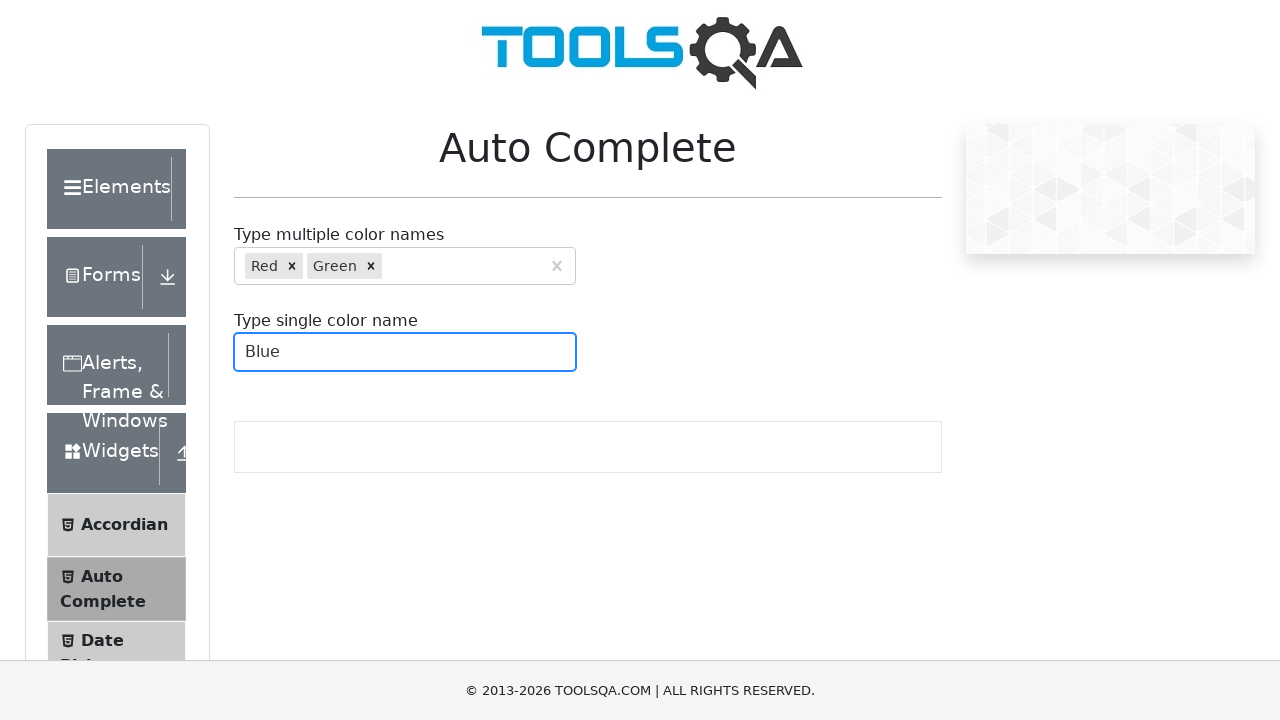

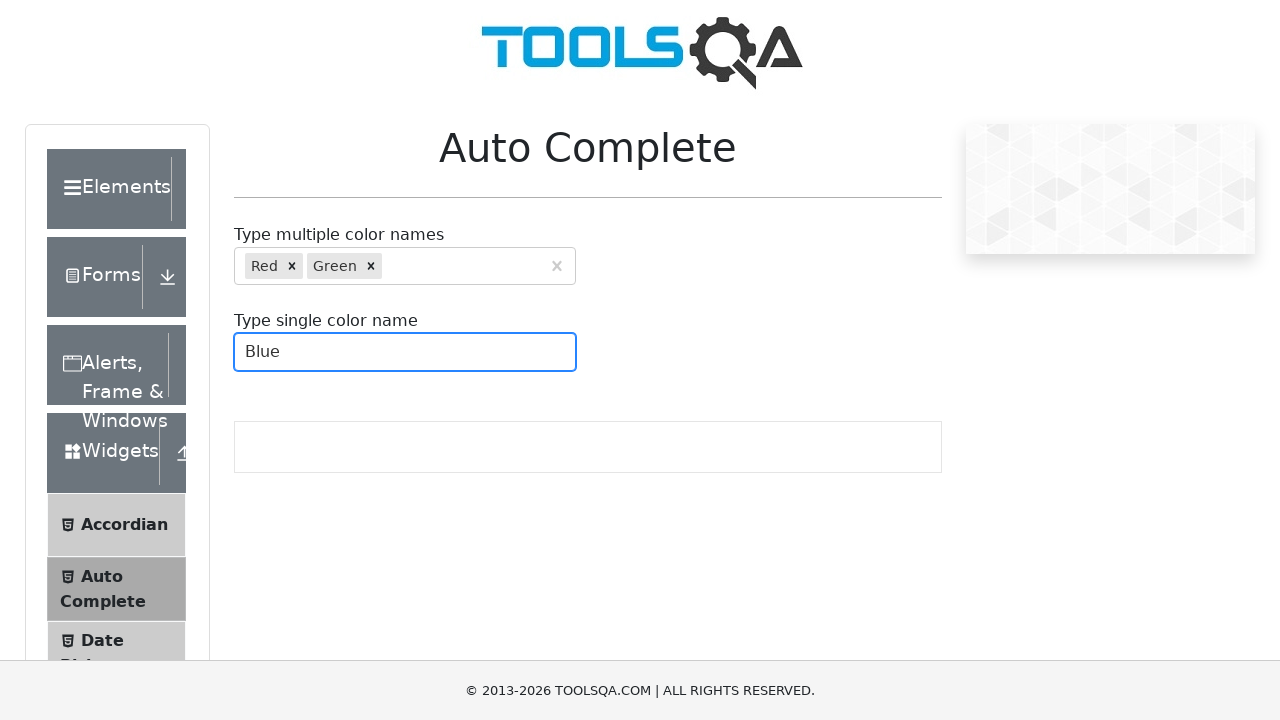